Tests browser navigation commands by clicking a "Next Article" link, navigating back, and then forward again

Starting URL: https://toolsqa.com/selenium-webdriver/selenium-navigation-commands/

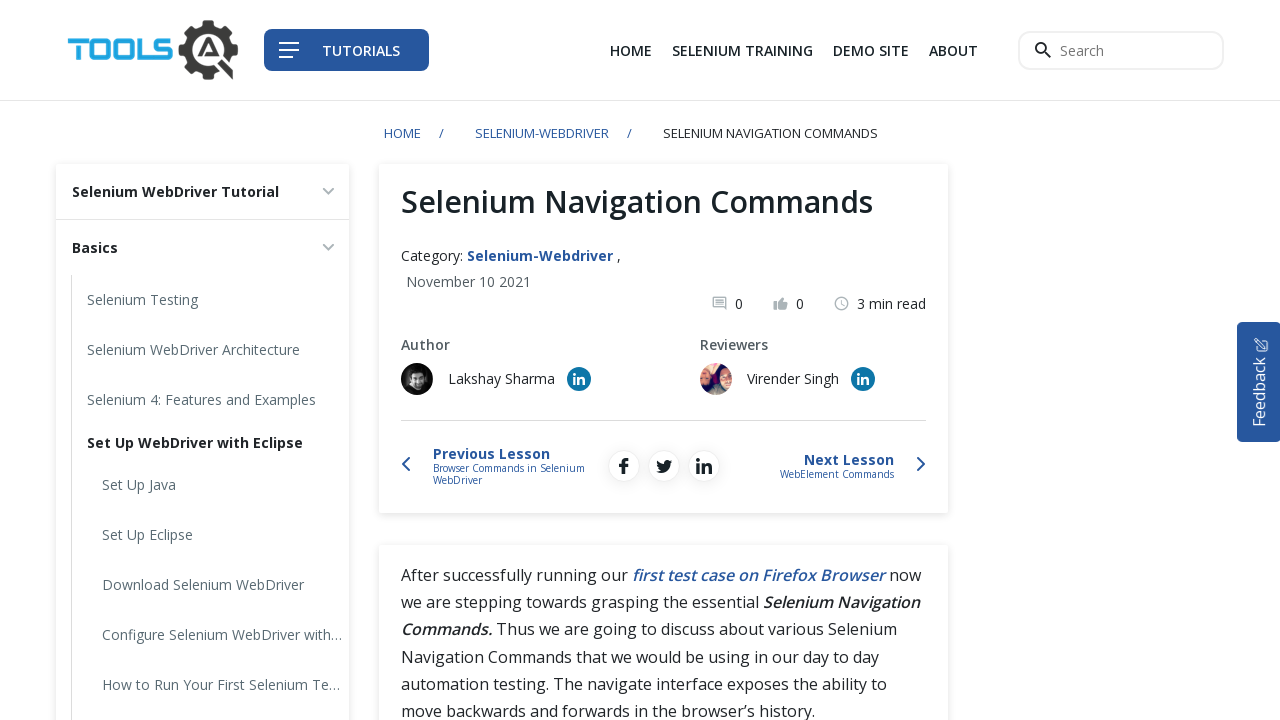

Located the 'Next Article' link element
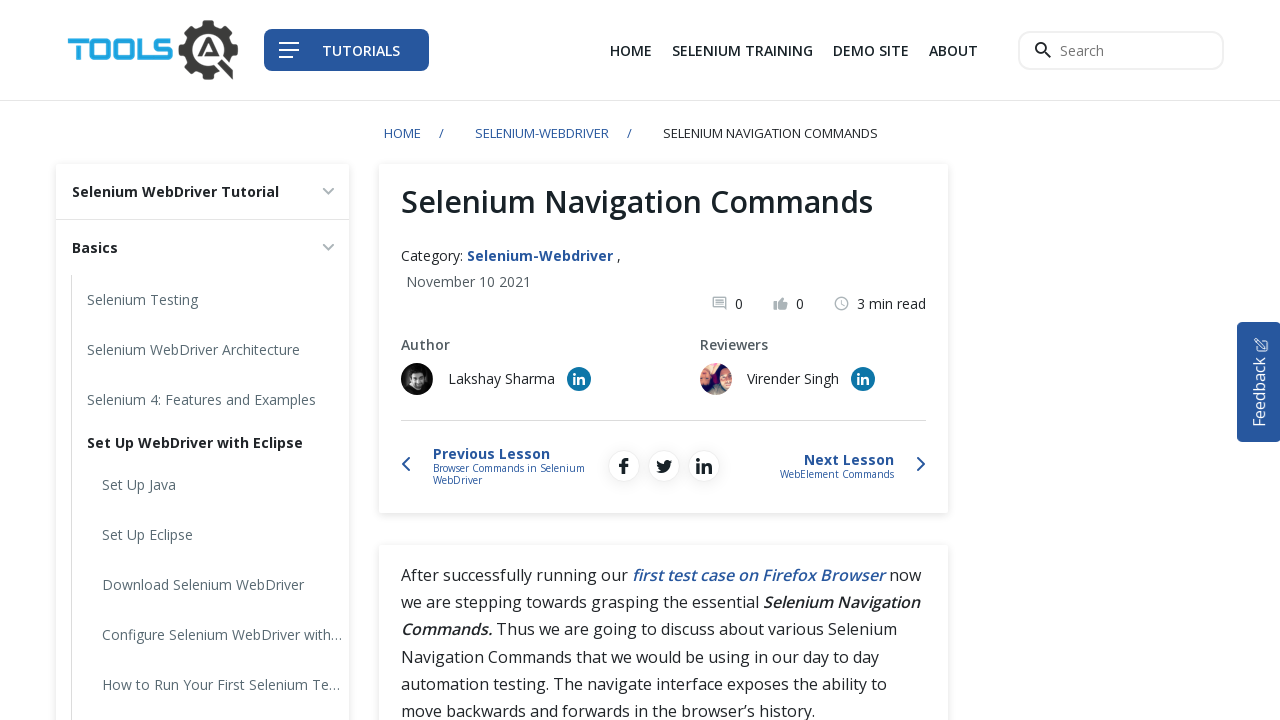

Scrolled 'Next Article' link into view
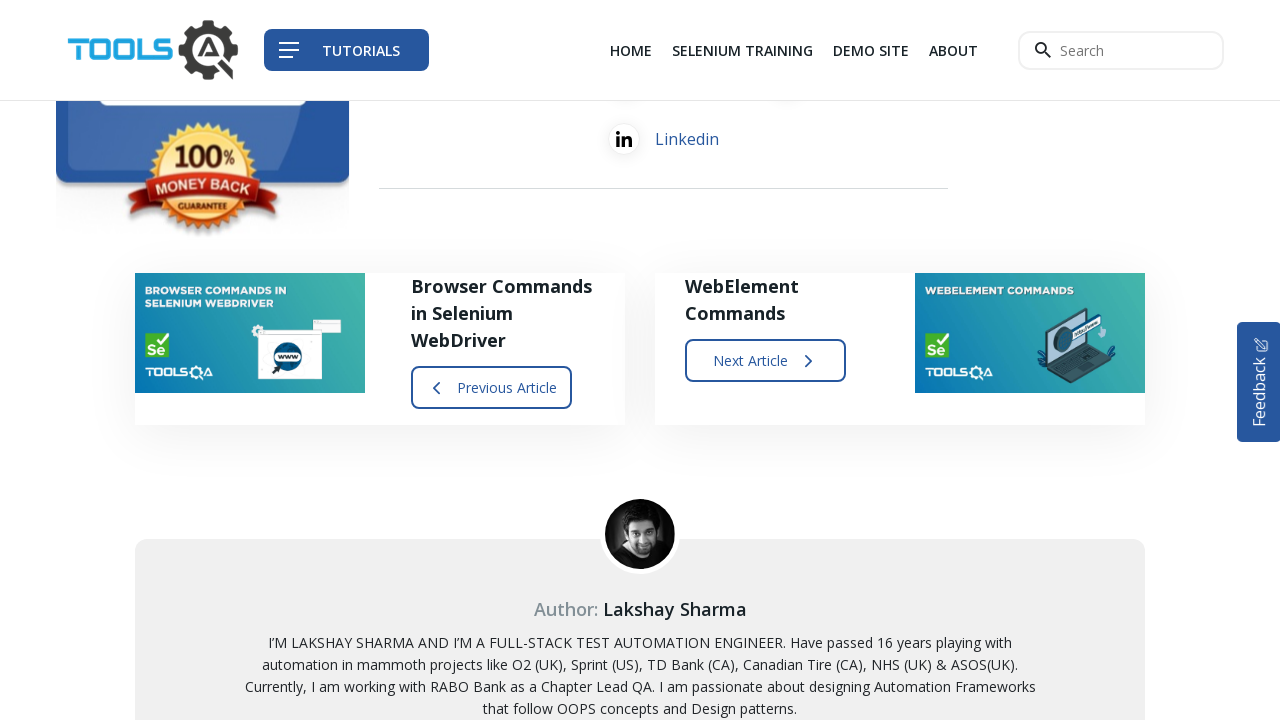

Clicked 'Next Article' link to navigate to next page at (750, 361) on xpath=//*[contains(text(),'Next Article')]
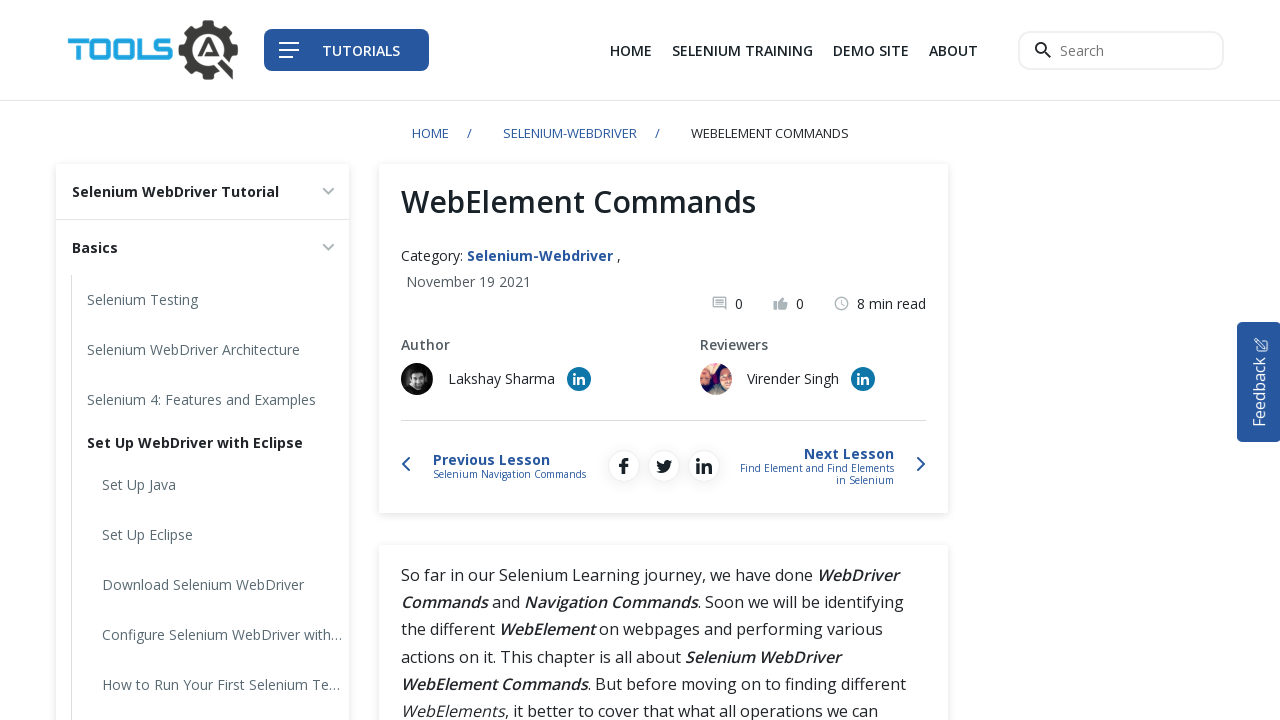

Navigated back to previous page using browser back button
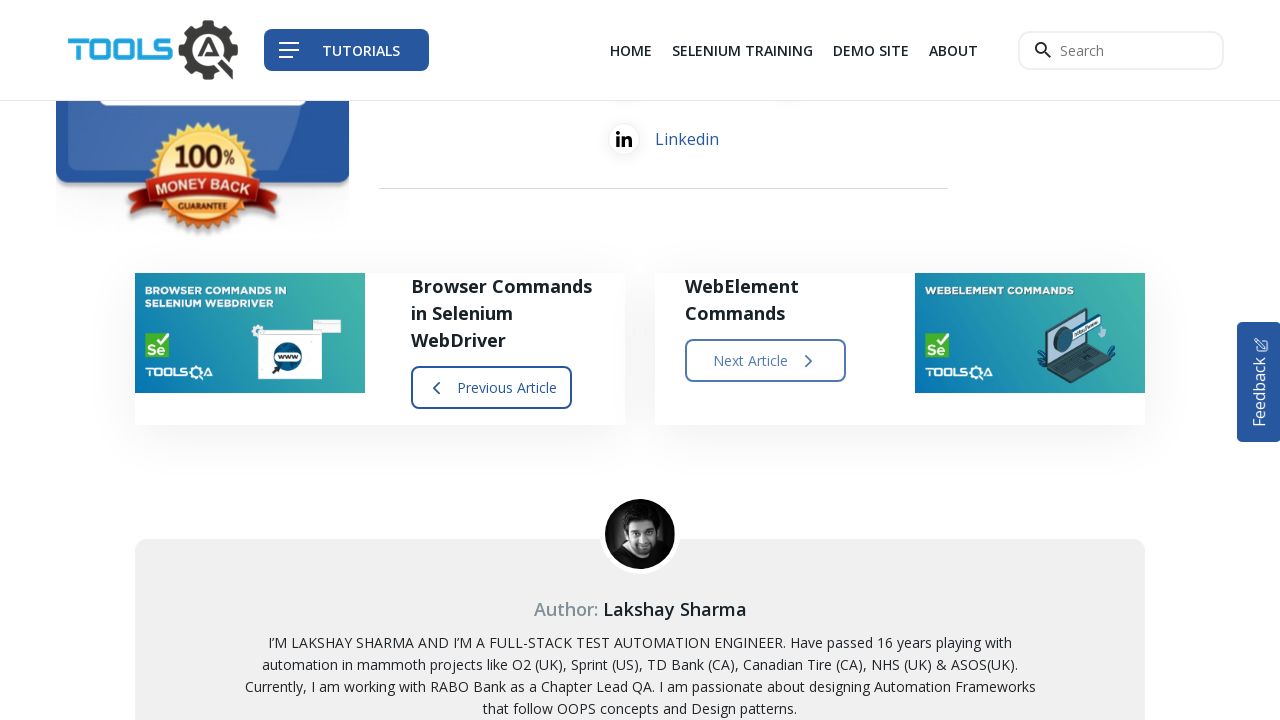

Navigated forward to next page using browser forward button
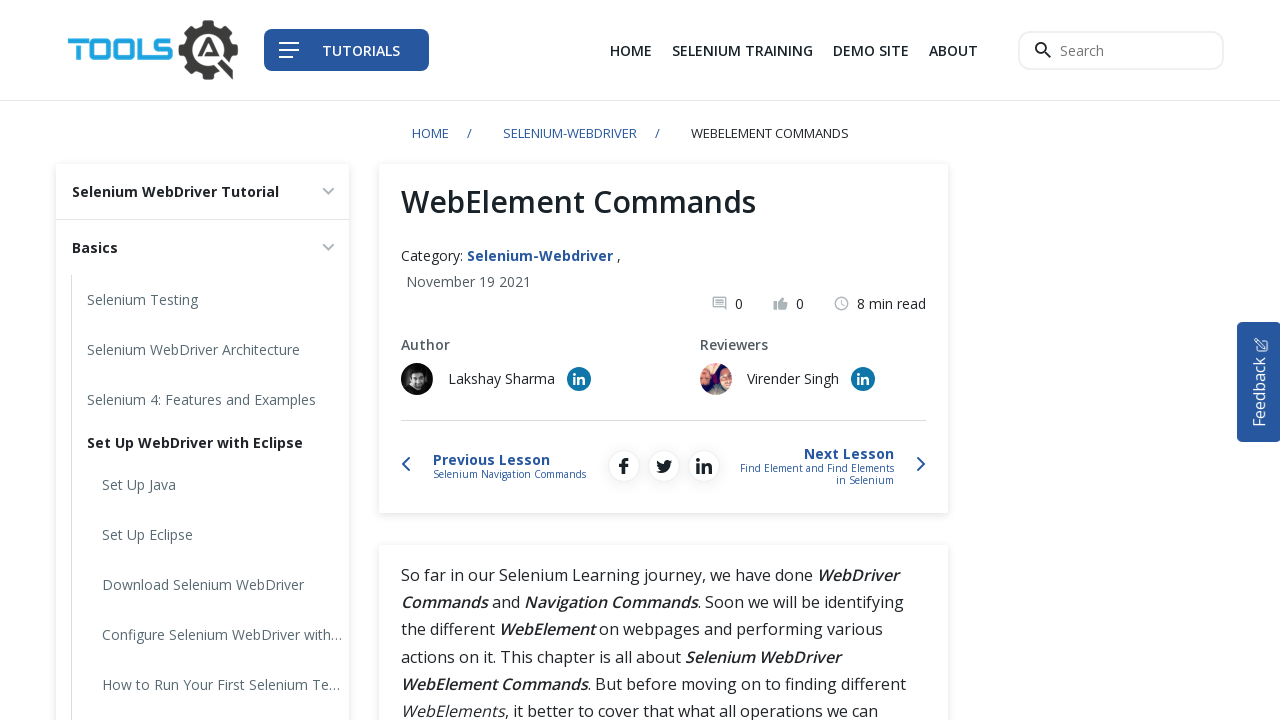

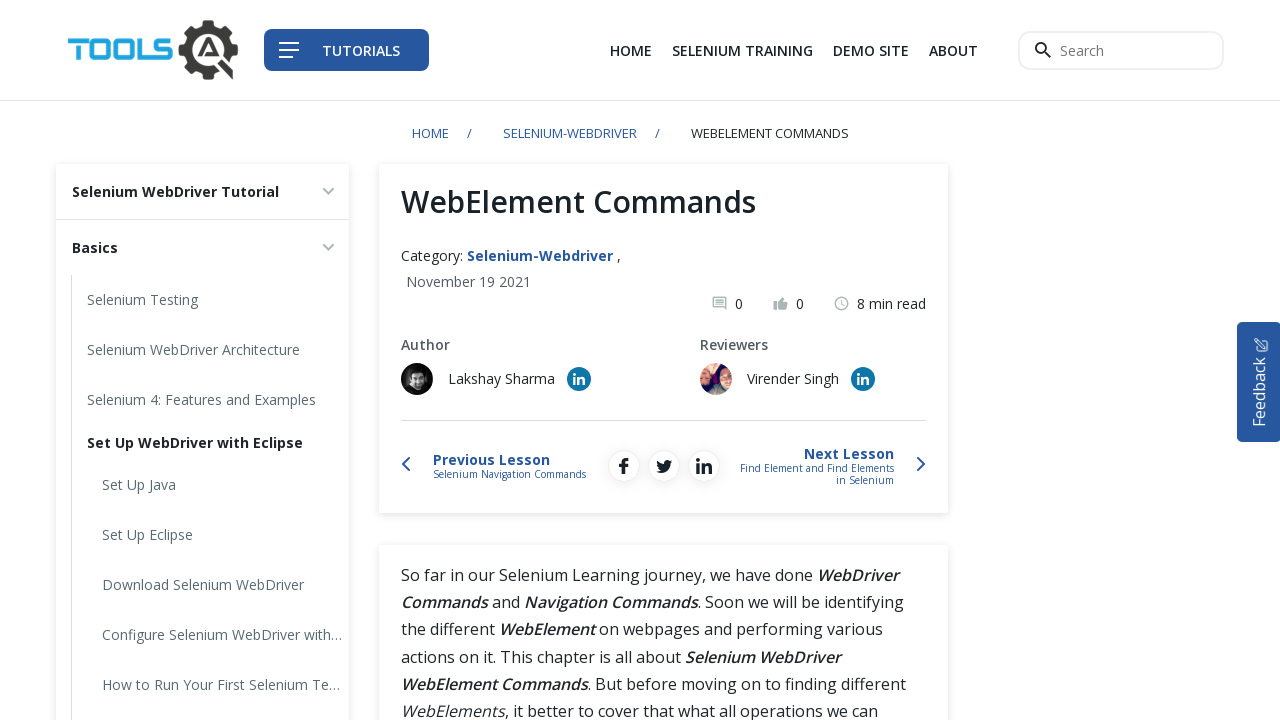